Navigates to W3Schools Java modifiers page and verifies the page loaded correctly by checking the URL

Starting URL: https://www.w3schools.com/java/java_modifiers.asp

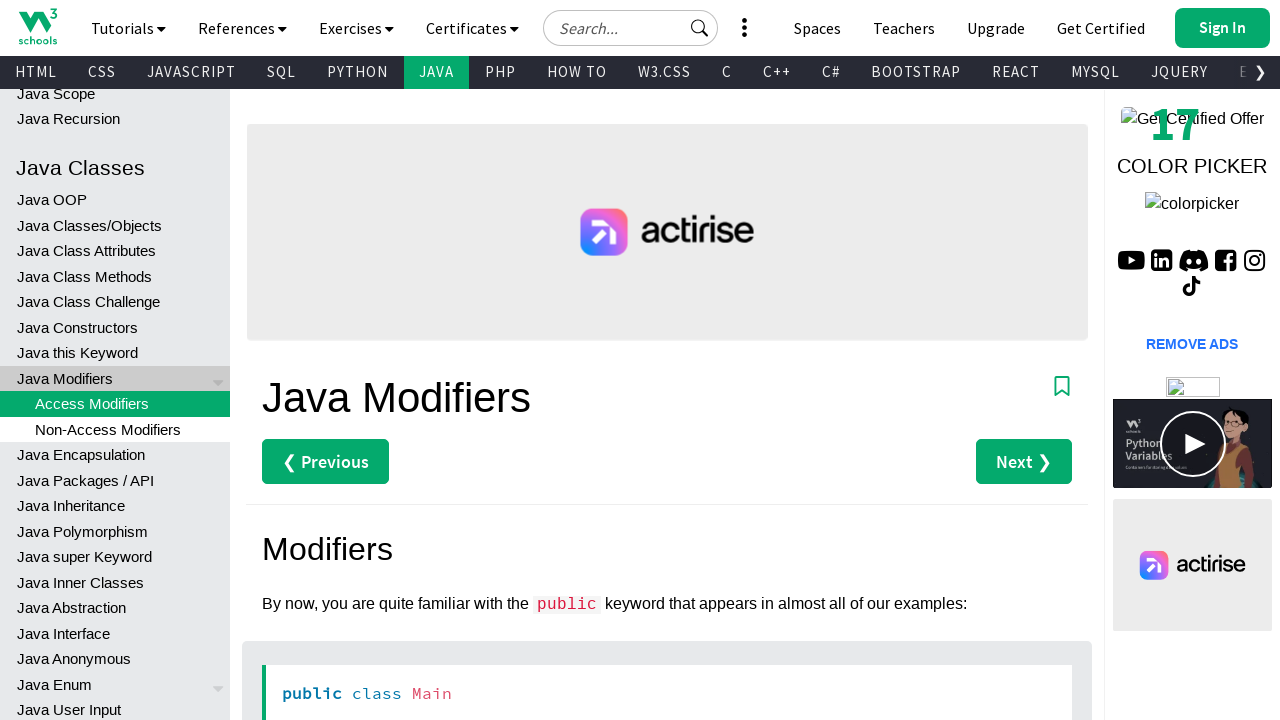

Navigated to W3Schools Java modifiers page
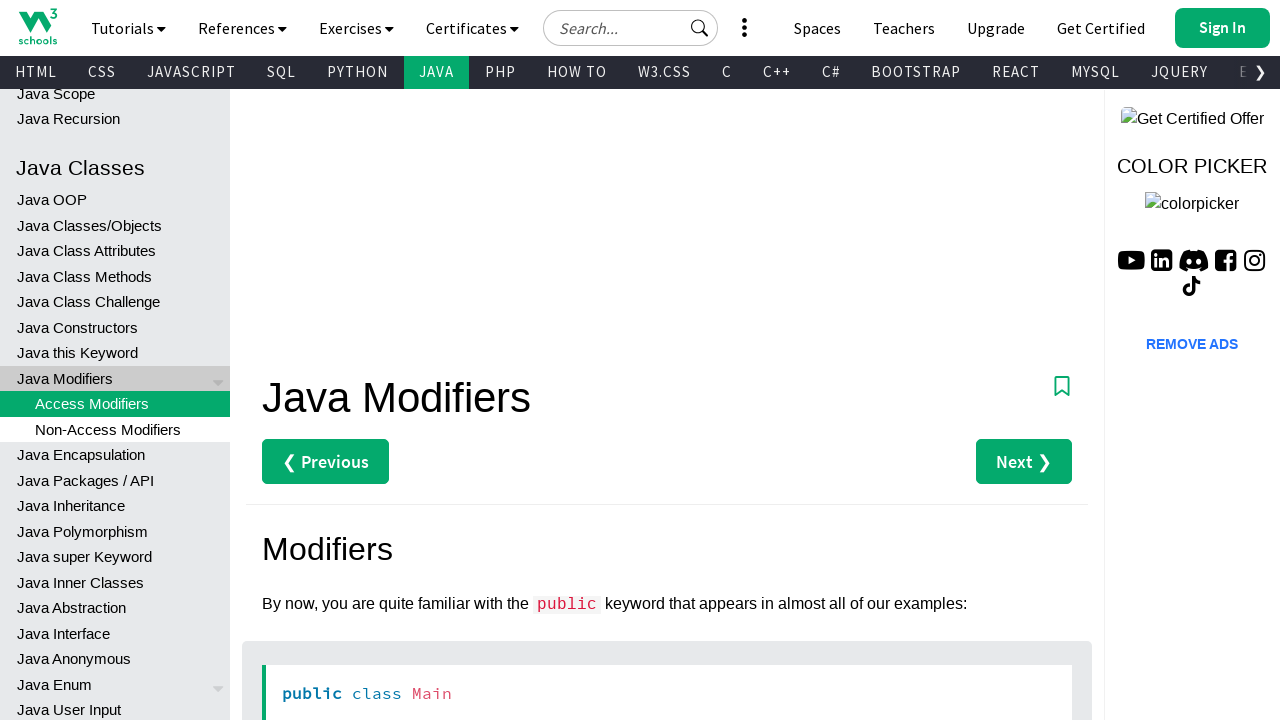

Verified page URL contains w3schools domain
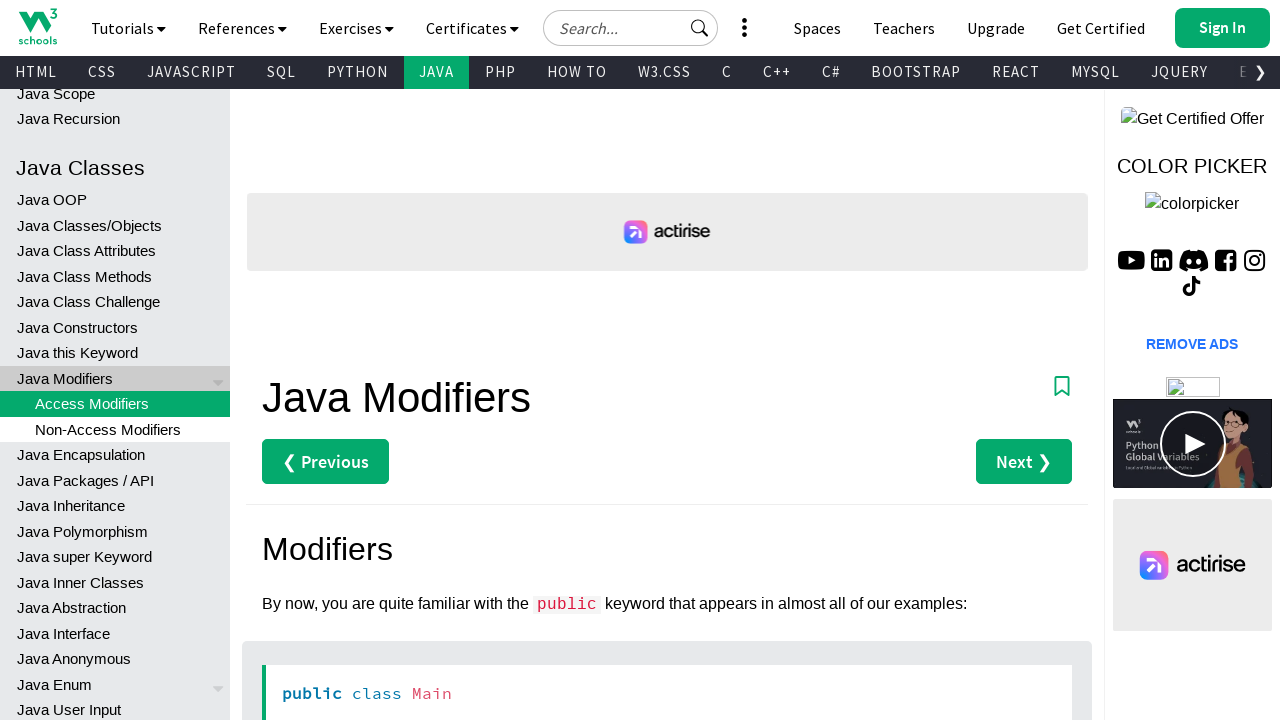

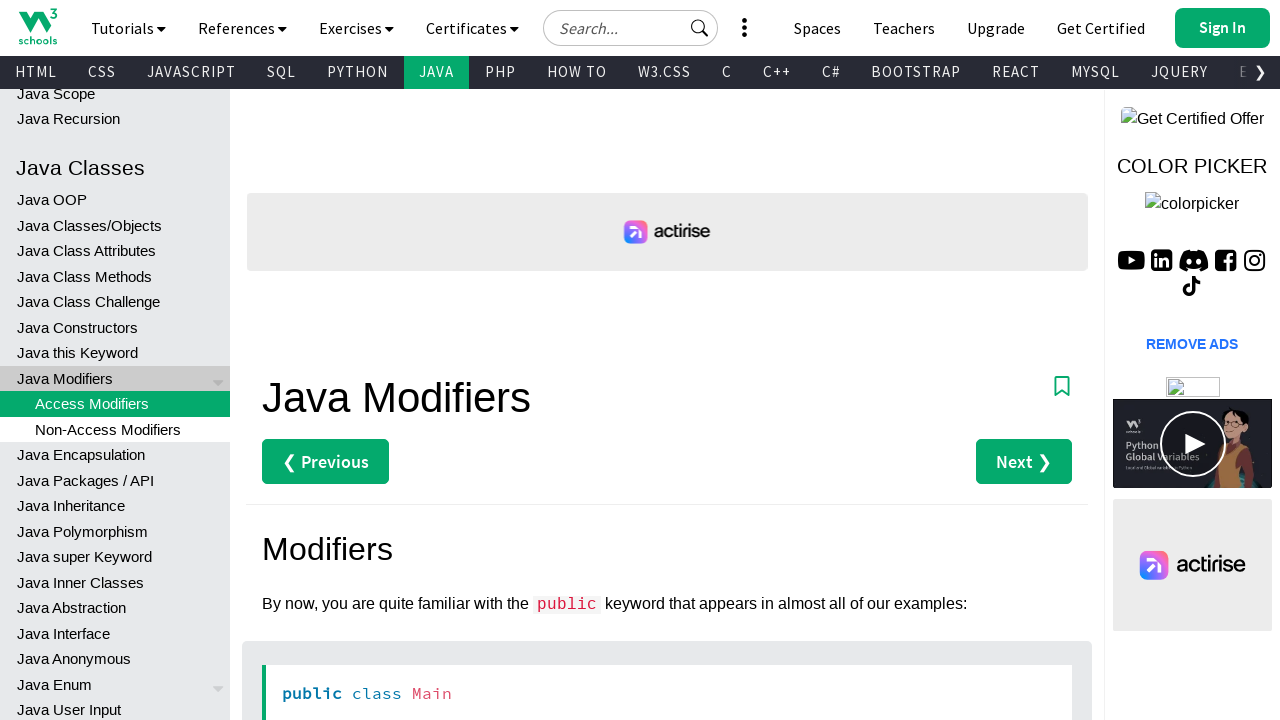